Navigates to MakeMyTrip website and verifies the page title loads correctly

Starting URL: https://makemytrip.com/

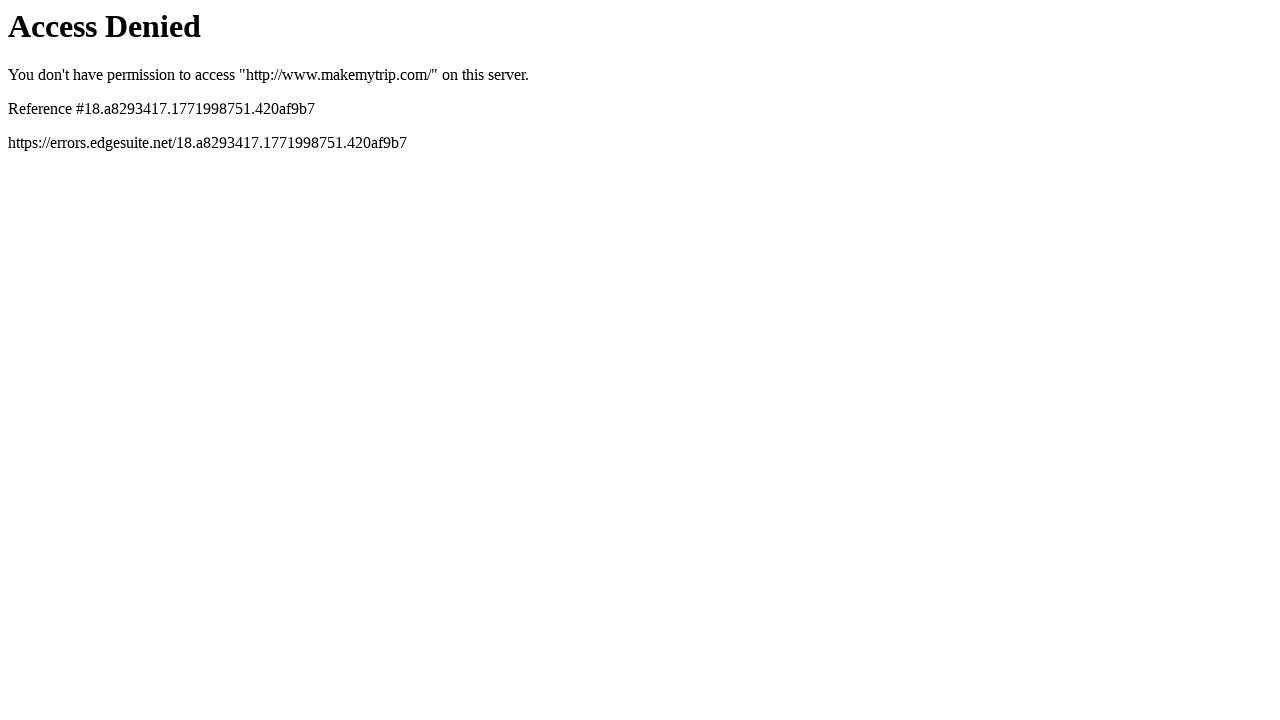

Navigated to MakeMyTrip website (https://makemytrip.com/)
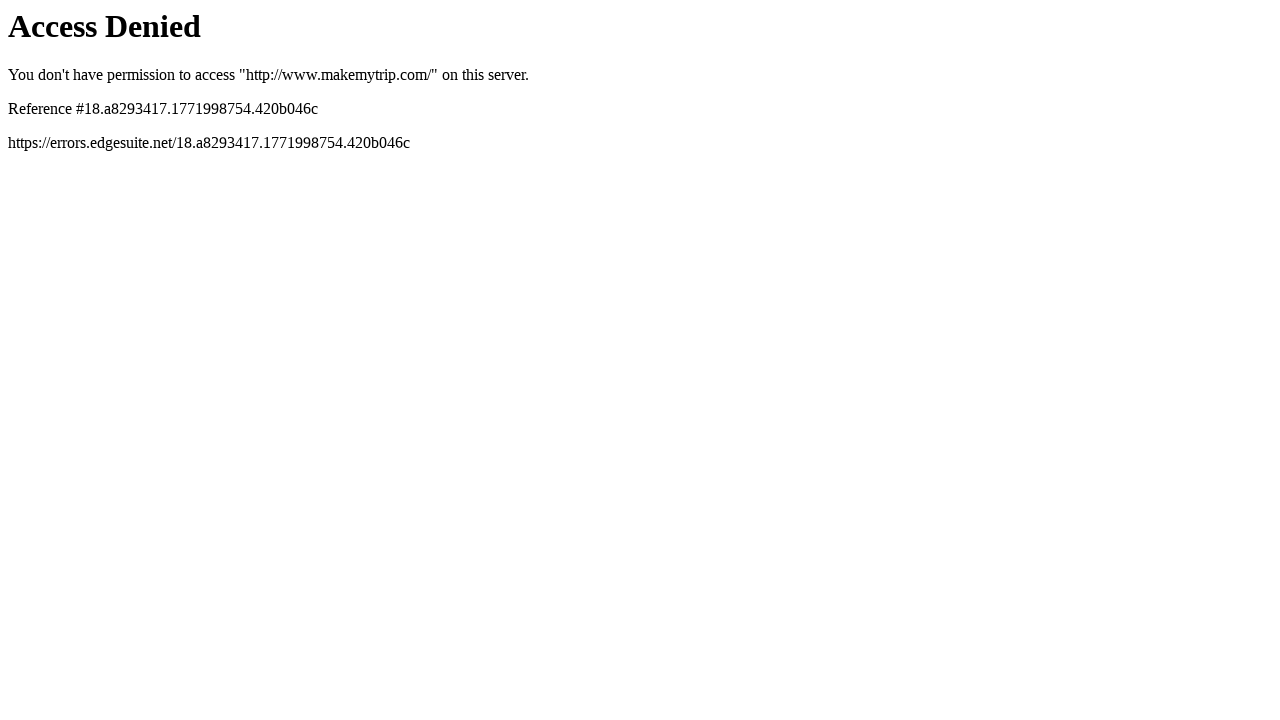

Retrieved page title: Access Denied
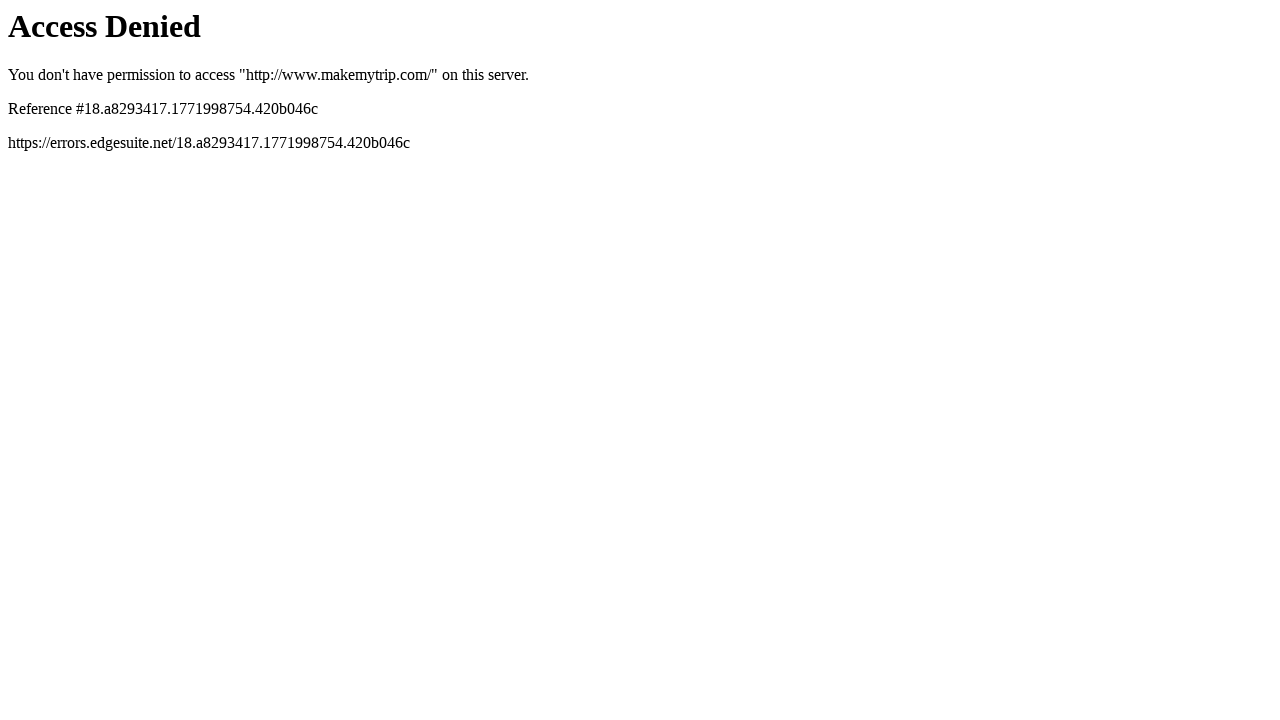

Printed page title to console
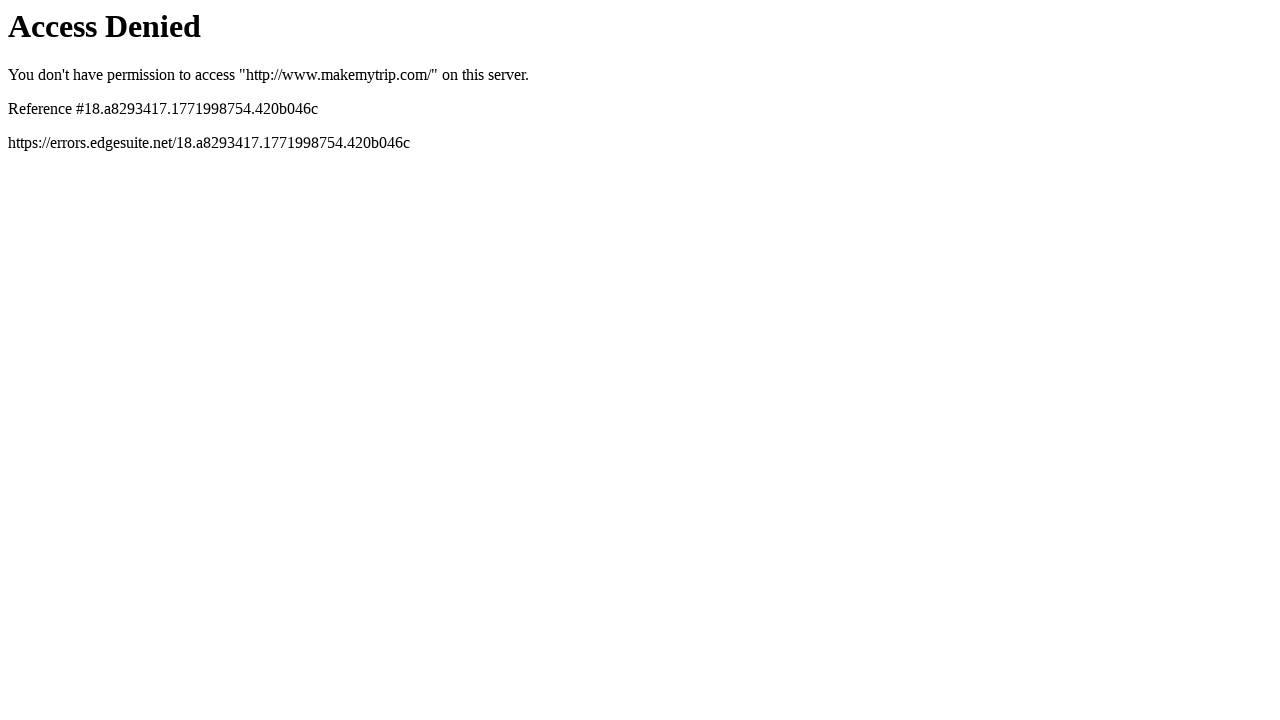

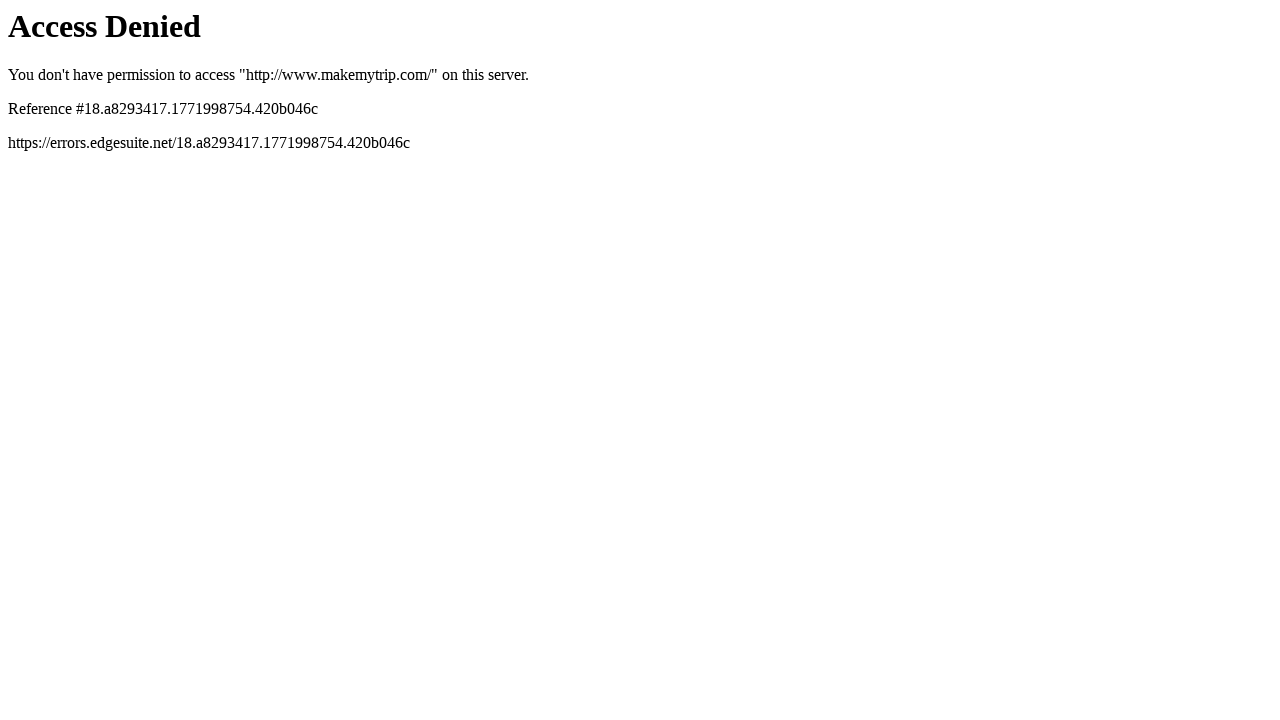